Tests text input field by entering text and verifying the value is correctly set

Starting URL: https://seleniumbase.io/demo_page

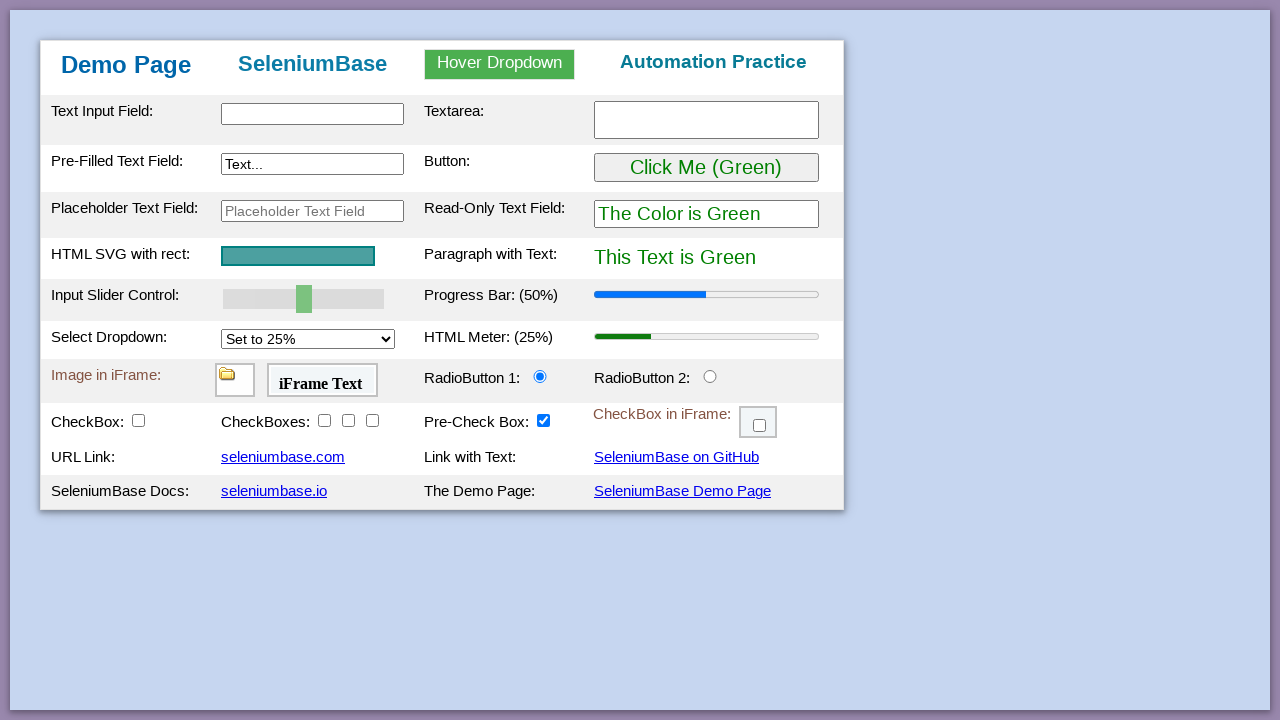

Filled text input field with 'MAPS is boring' on #myTextInput
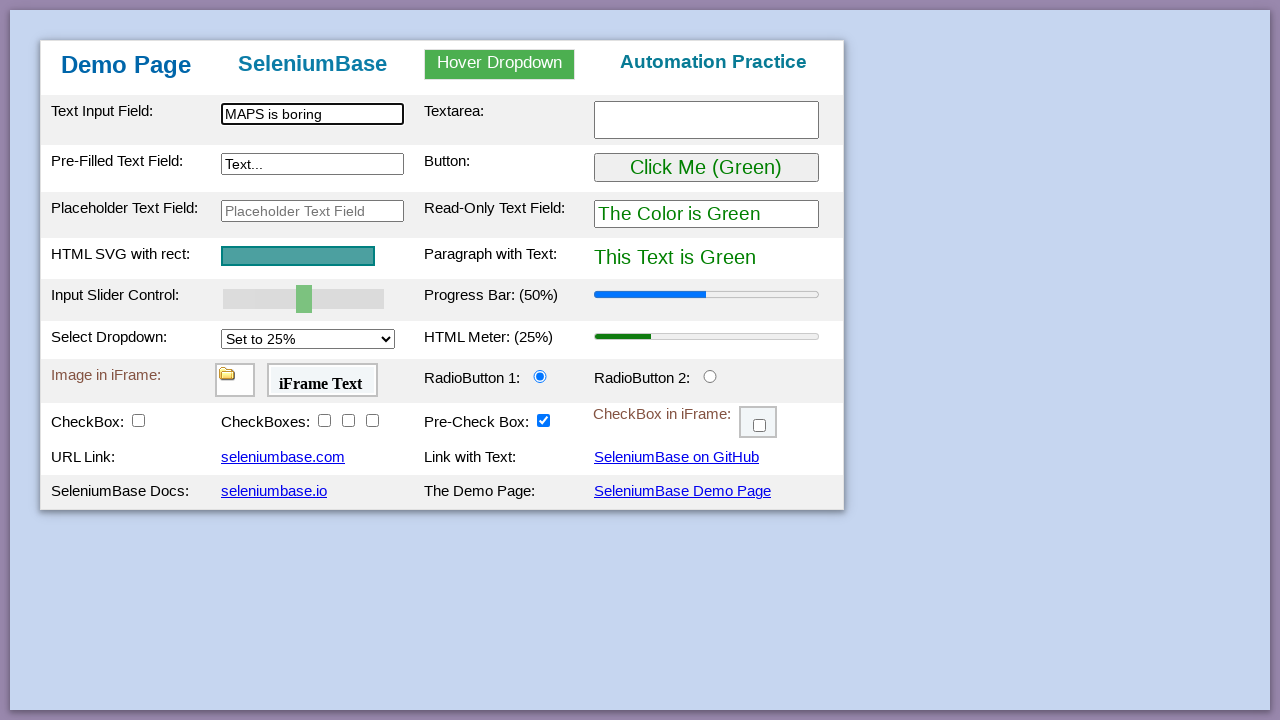

Retrieved text input field value
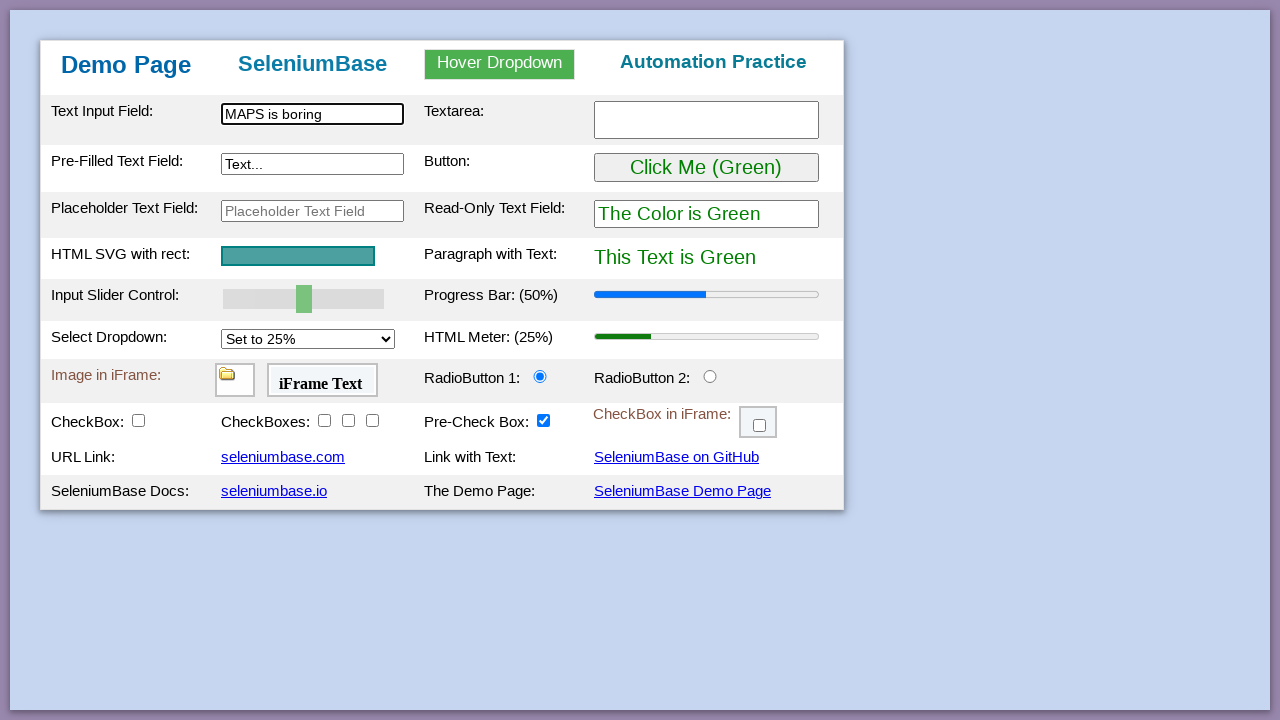

Verified text input value matches expected text 'MAPS is boring'
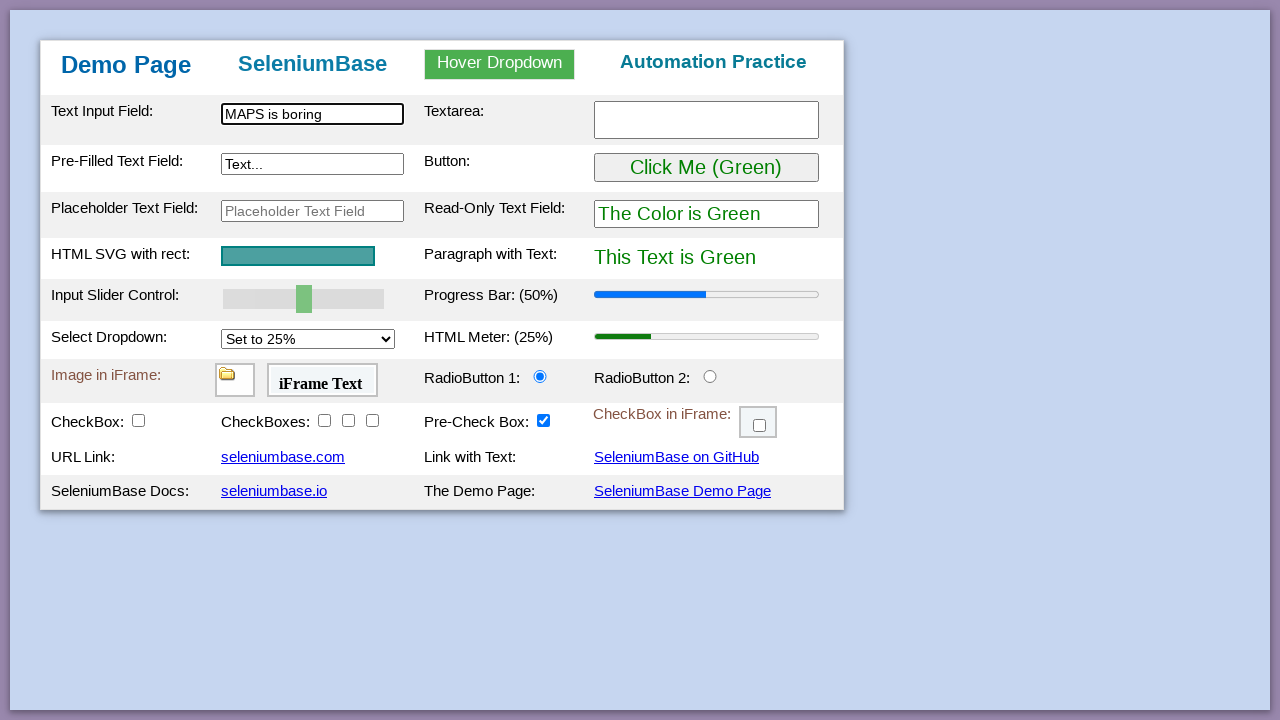

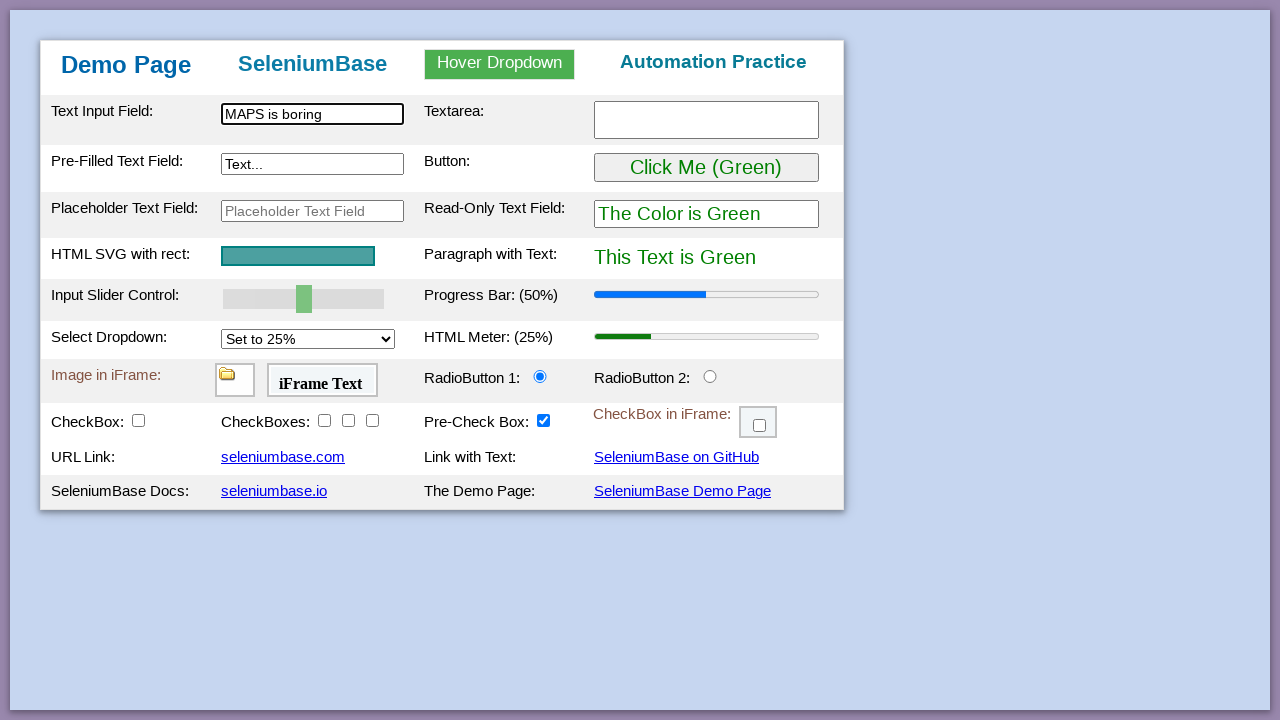